Tests the Rent-A-Cat page to verify both Rent and Return buttons are present

Starting URL: https://cs1632.appspot.com/

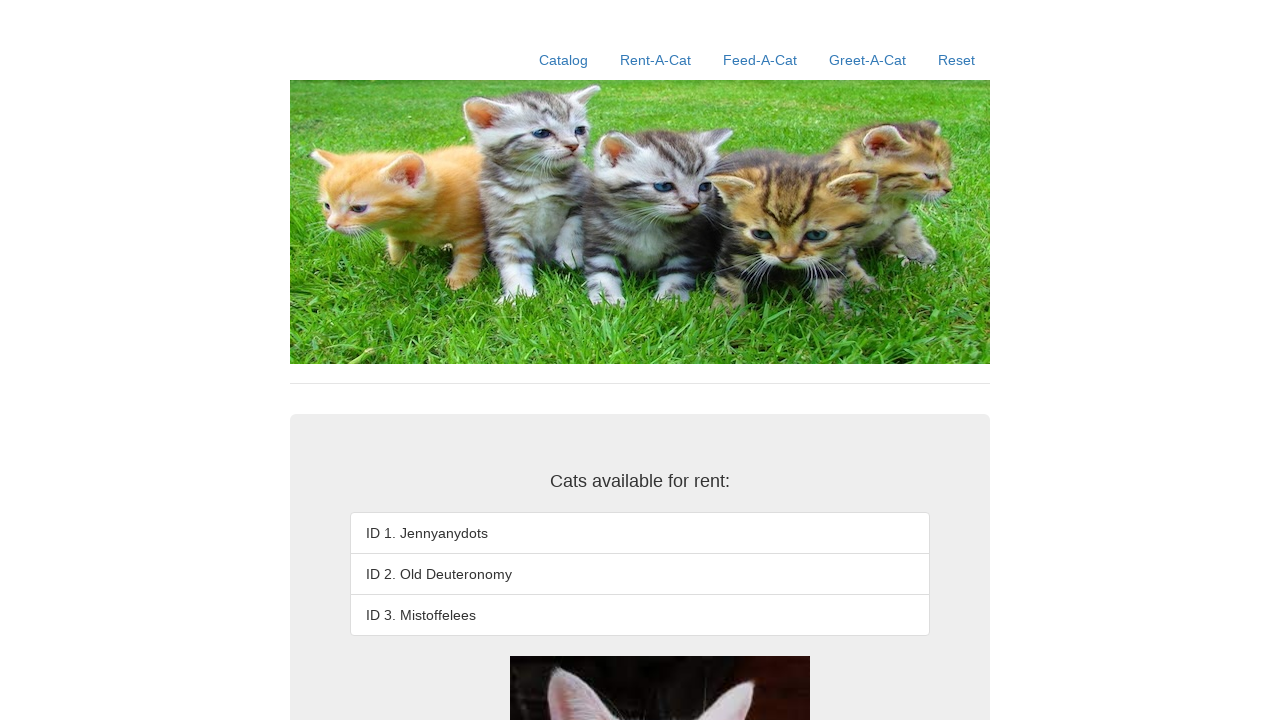

Navigated to https://cs1632.appspot.com/
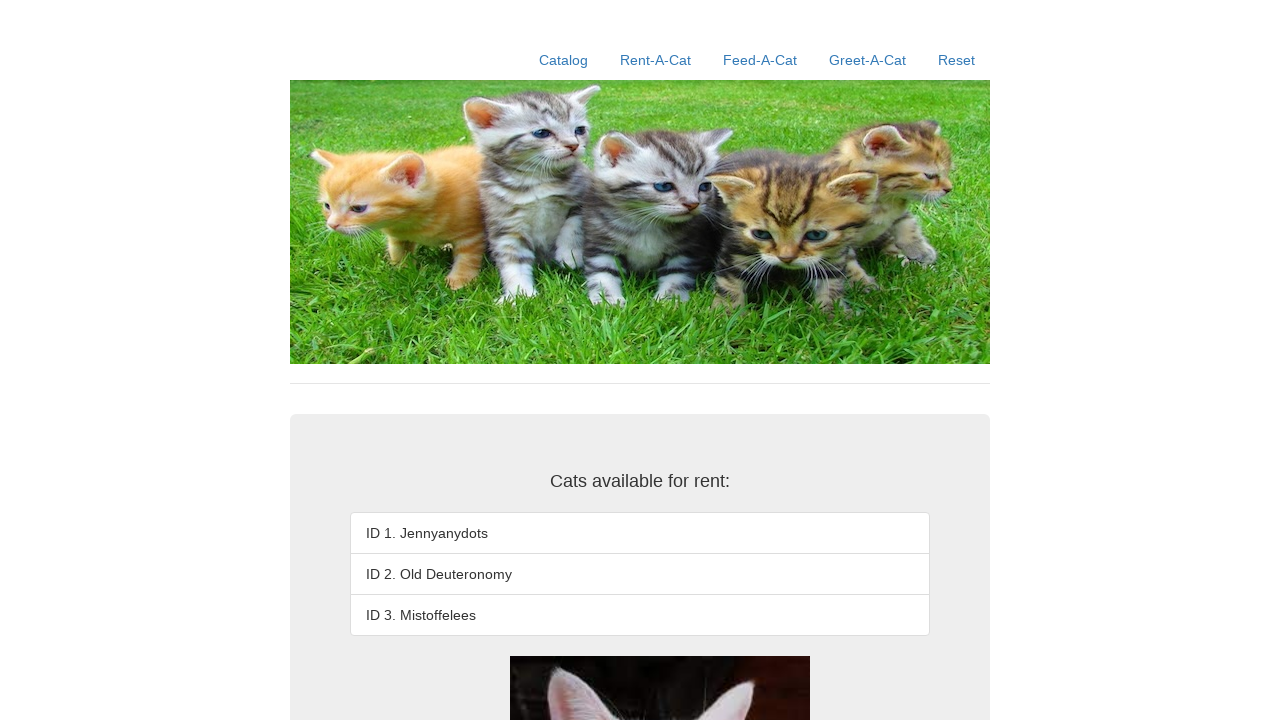

Clicked on Rent-A-Cat link at (656, 60) on text=Rent-A-Cat
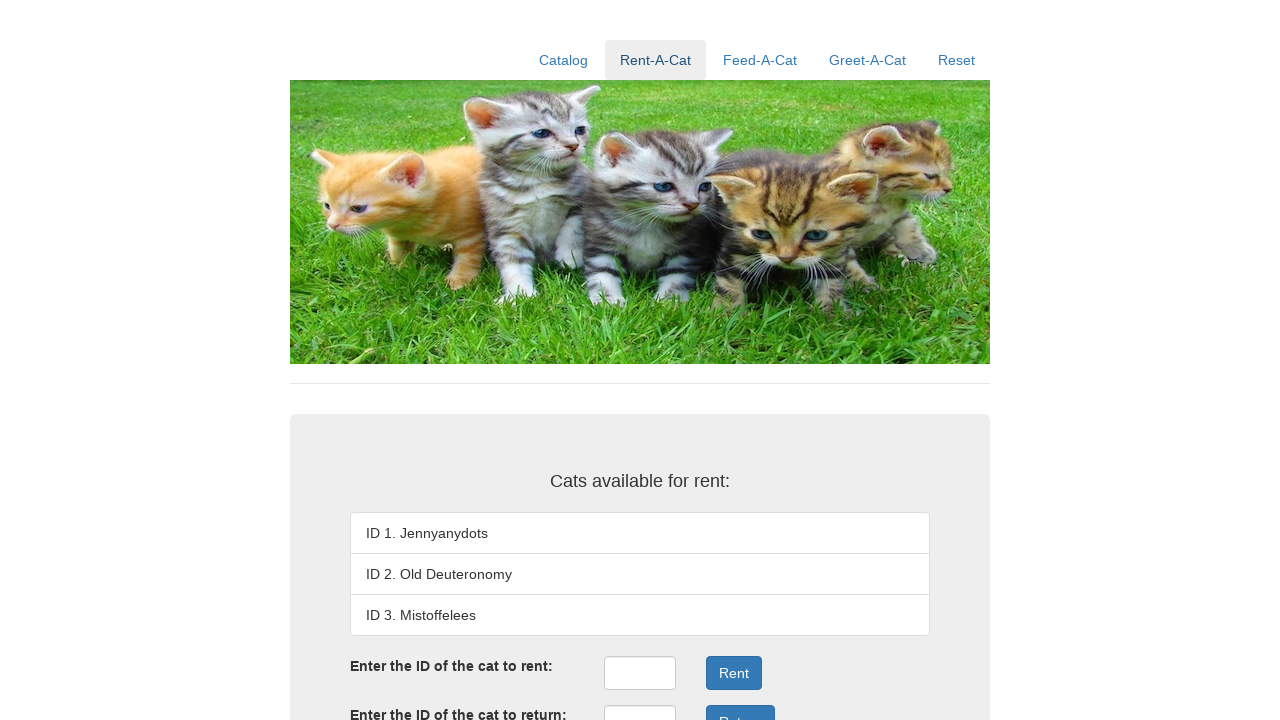

Located Rent buttons on the page
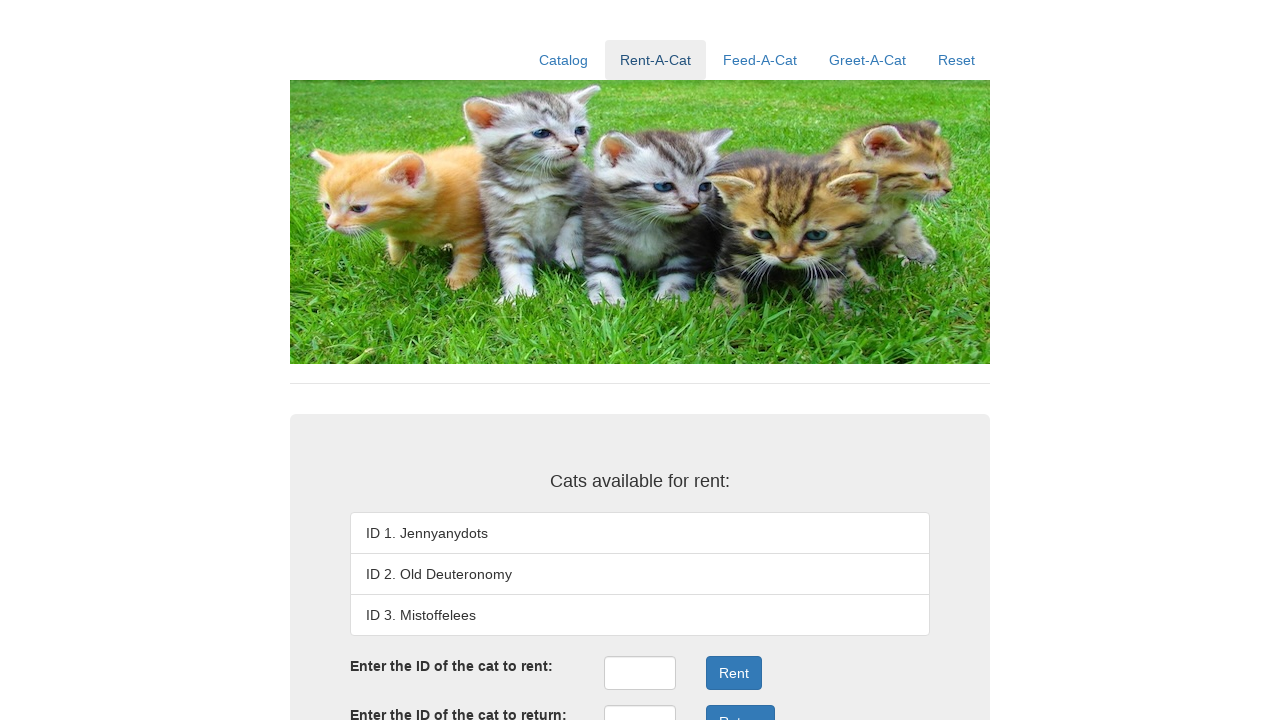

Verified Rent button is present
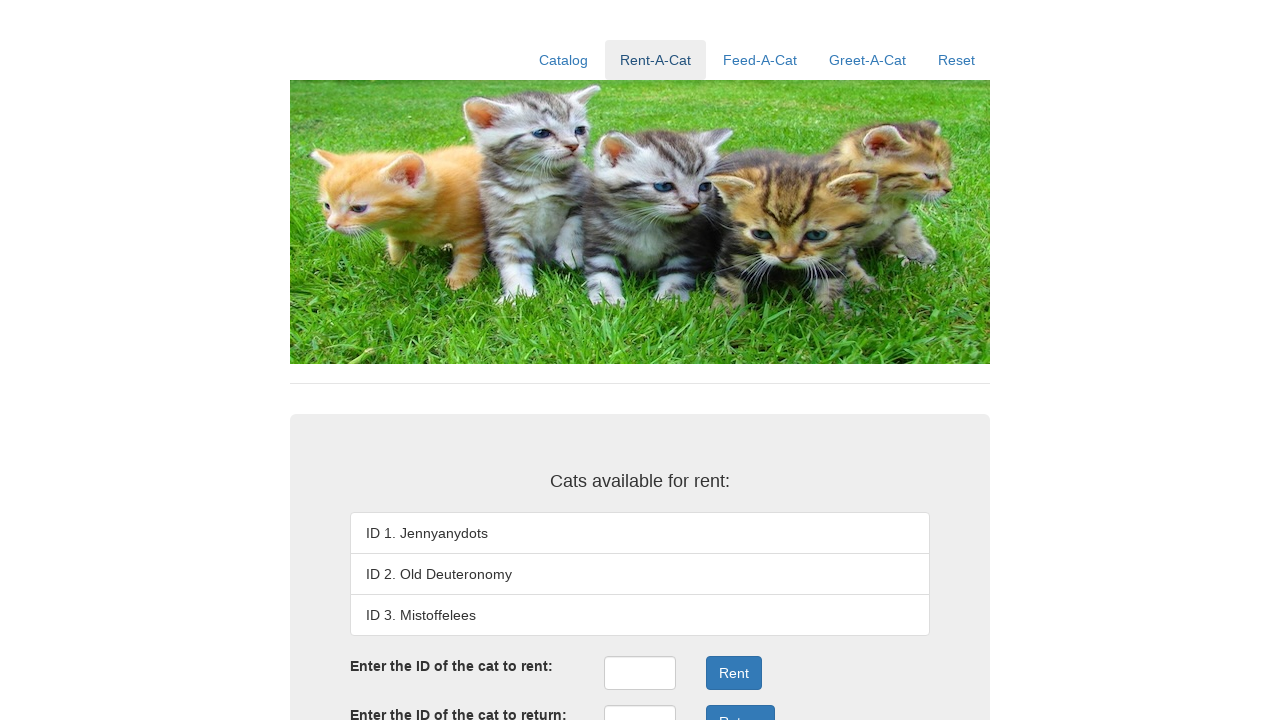

Located Return buttons on the page
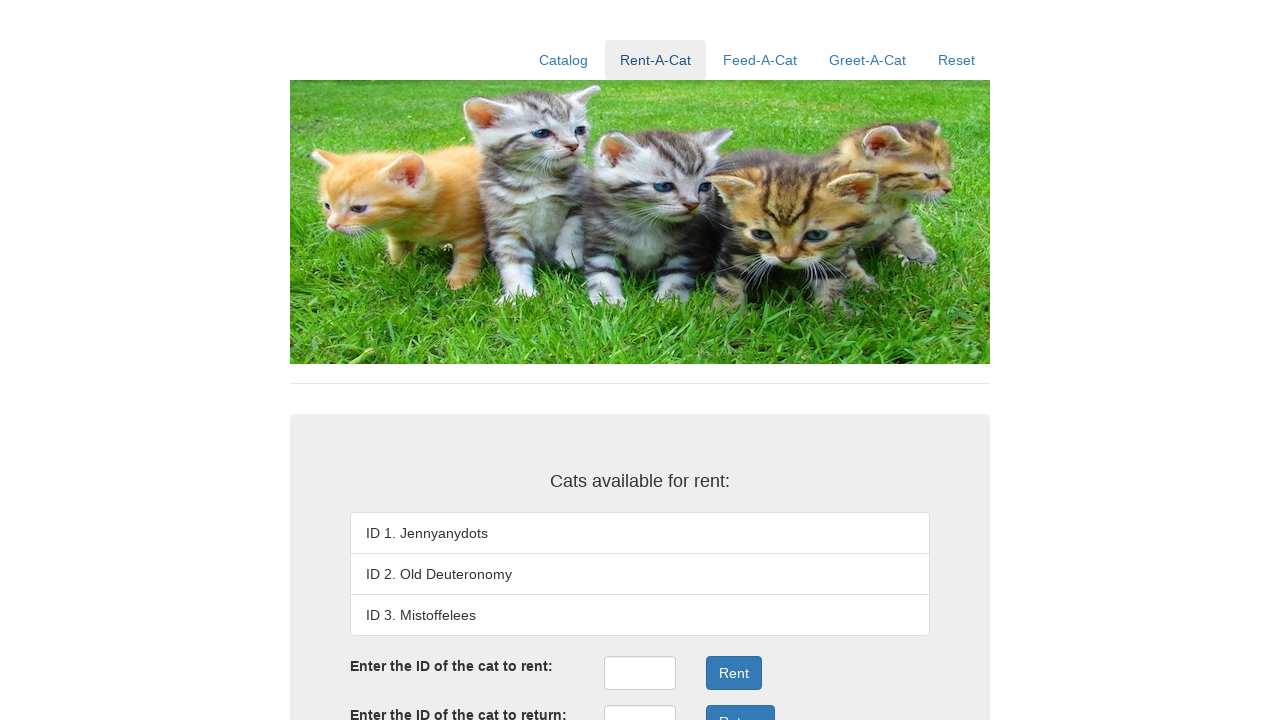

Verified Return button is present
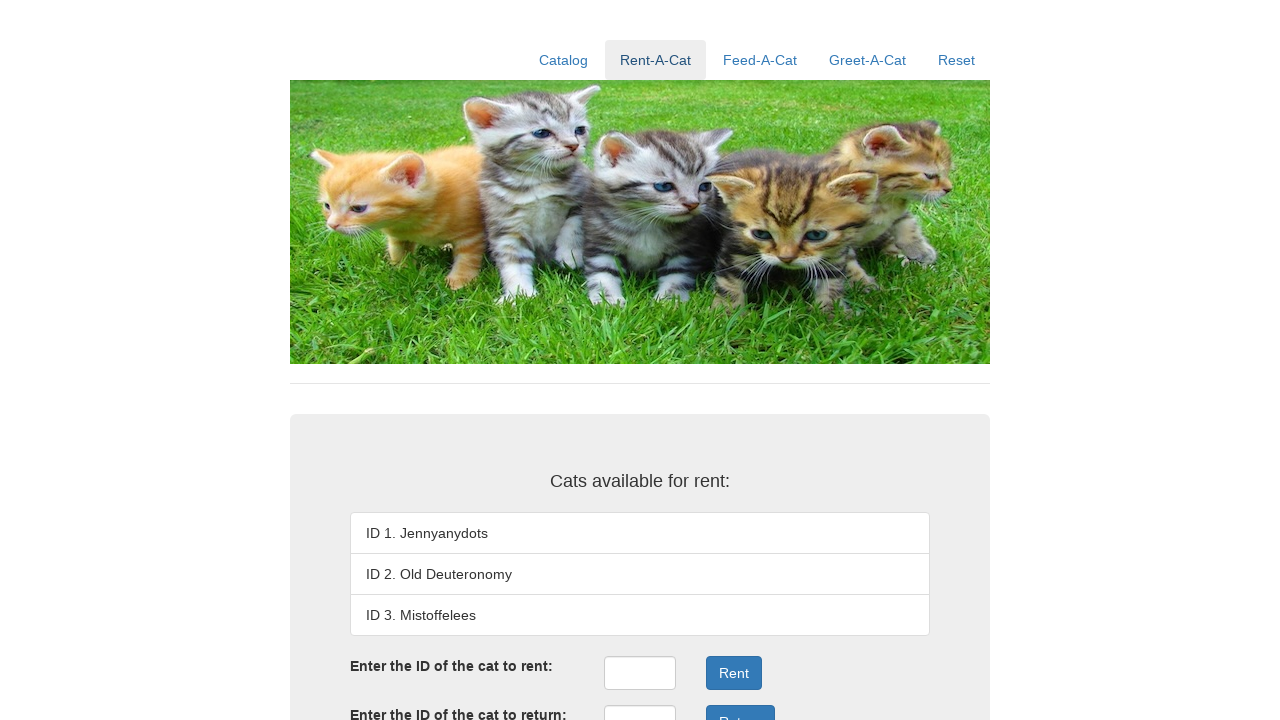

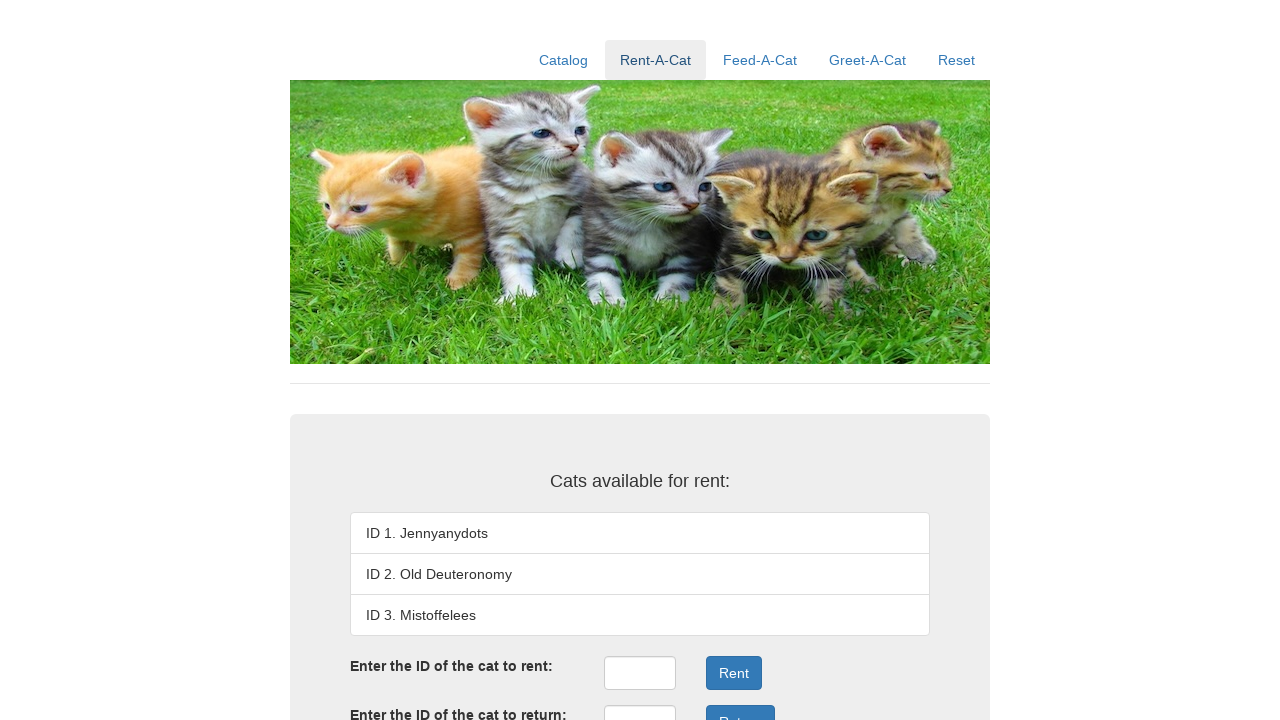